Tests nested frames functionality on DemoQA website by navigating to the Alerts, Frame & Windows section, opening Nested Frames, and verifying text content in both parent and child frames

Starting URL: https://demoqa.com/

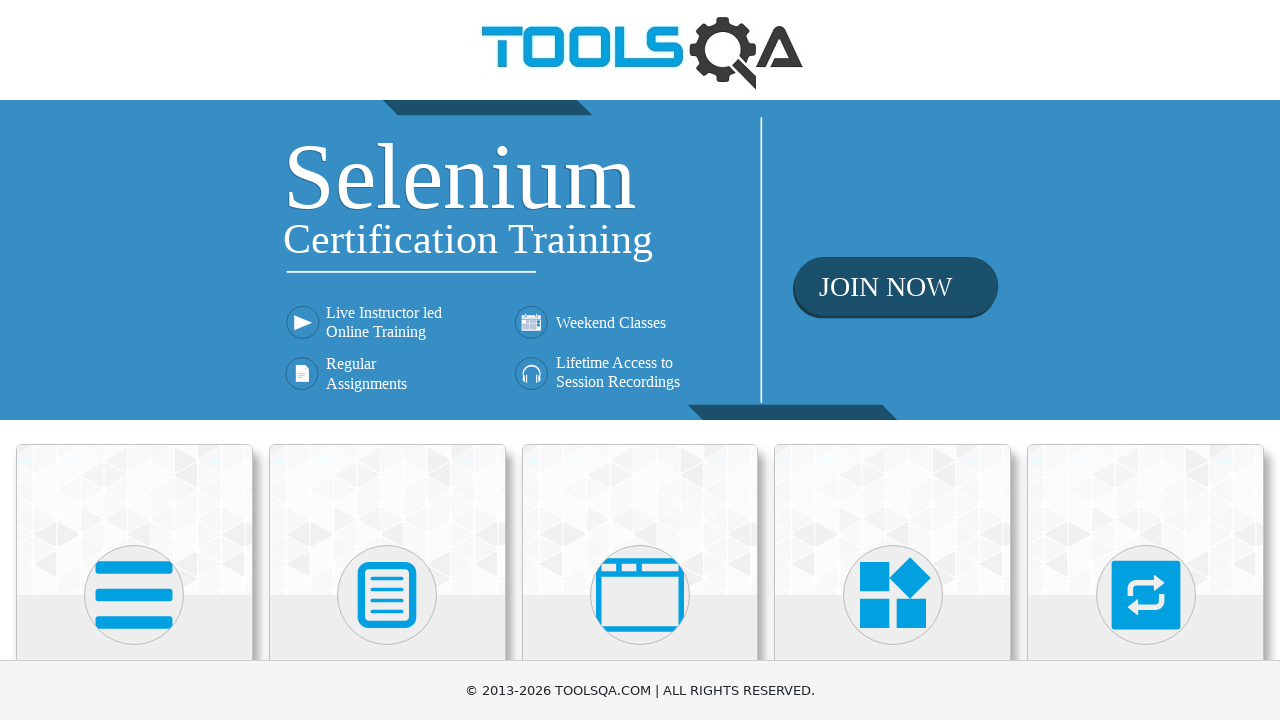

Clicked on 'Alerts, Frame & Windows' section at (640, 360) on xpath=//h5[text()='Alerts, Frame & Windows']
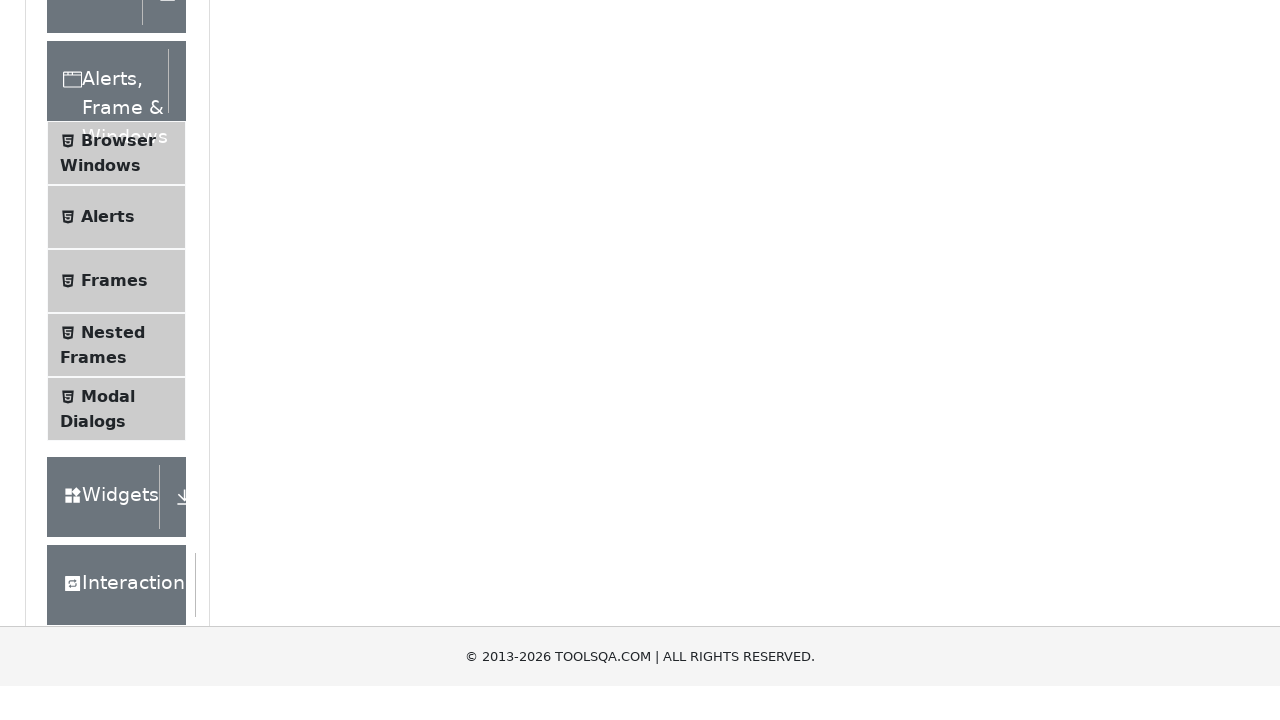

Clicked on 'Nested Frames' option at (113, 616) on xpath=//span[text()='Nested Frames']
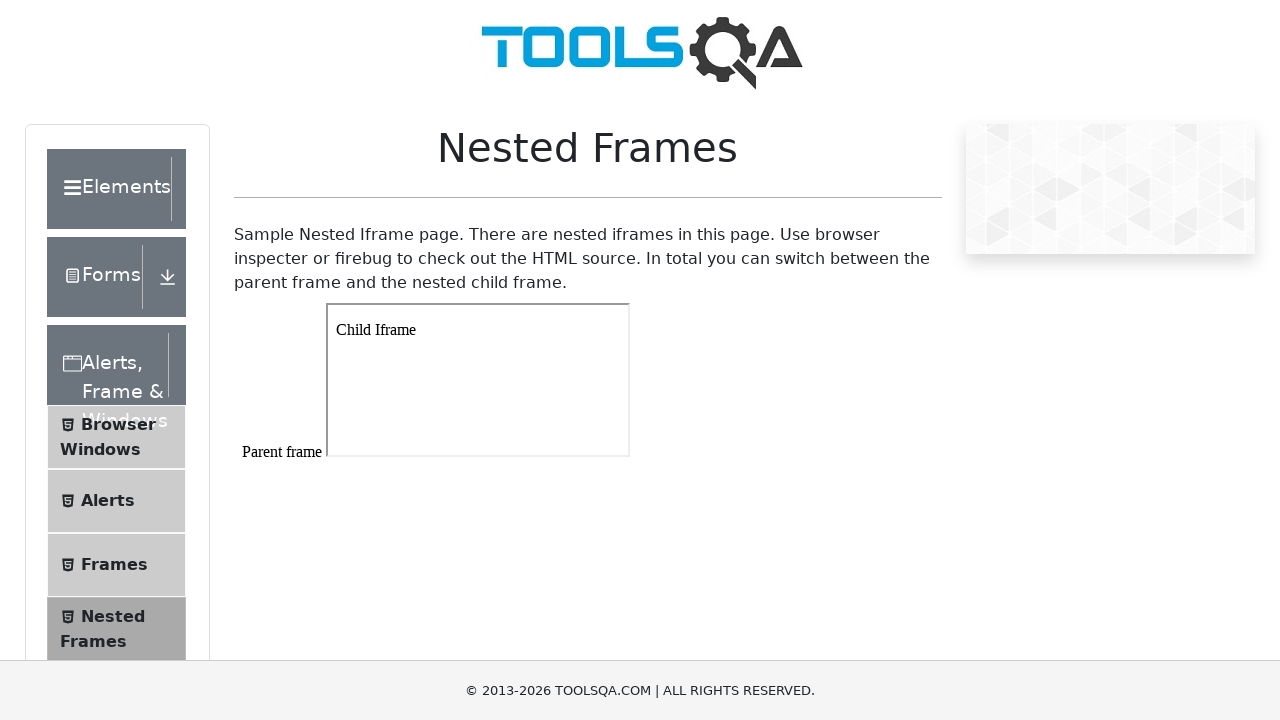

Located parent frame with id 'frame1'
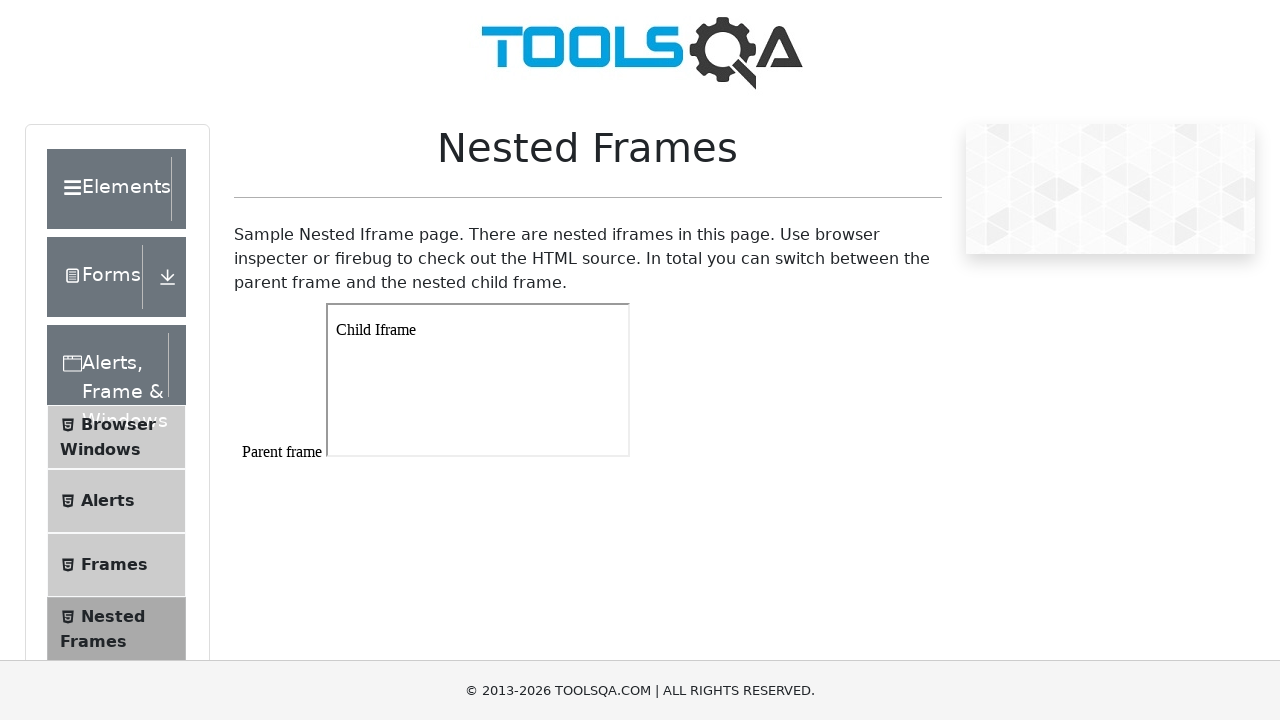

Retrieved text content from parent frame body
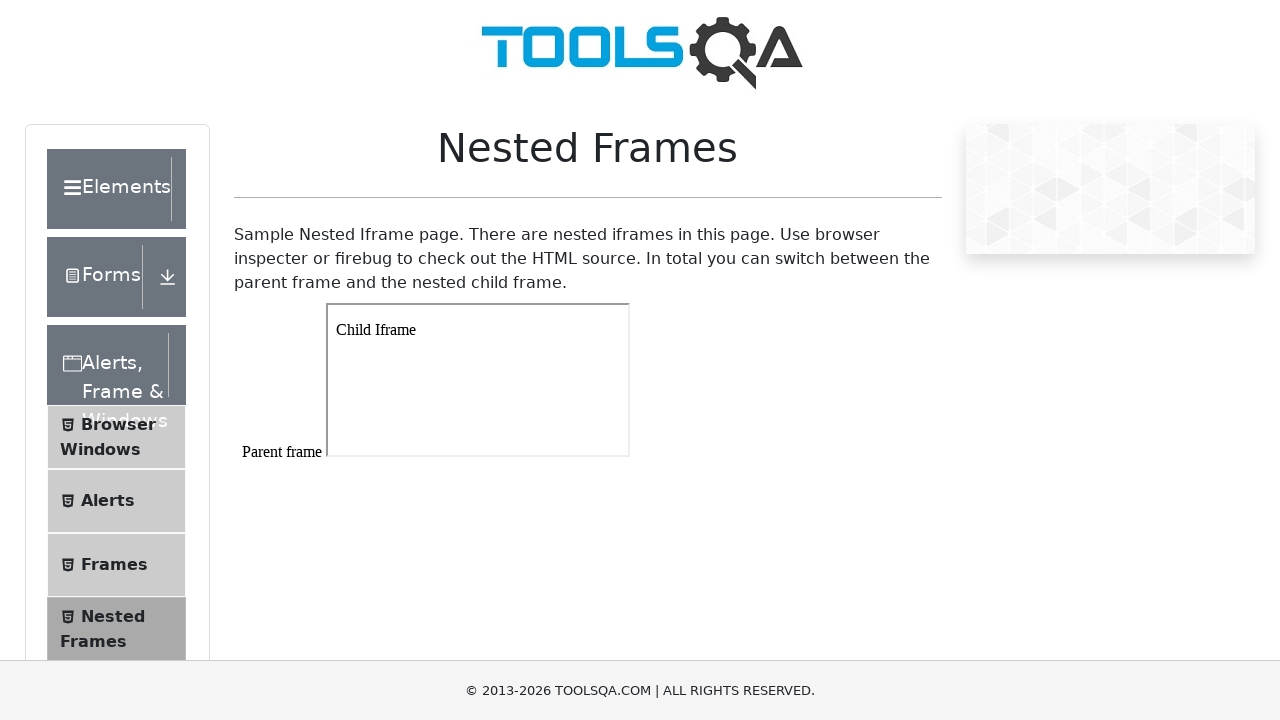

Verified 'Parent frame' text is present in parent frame
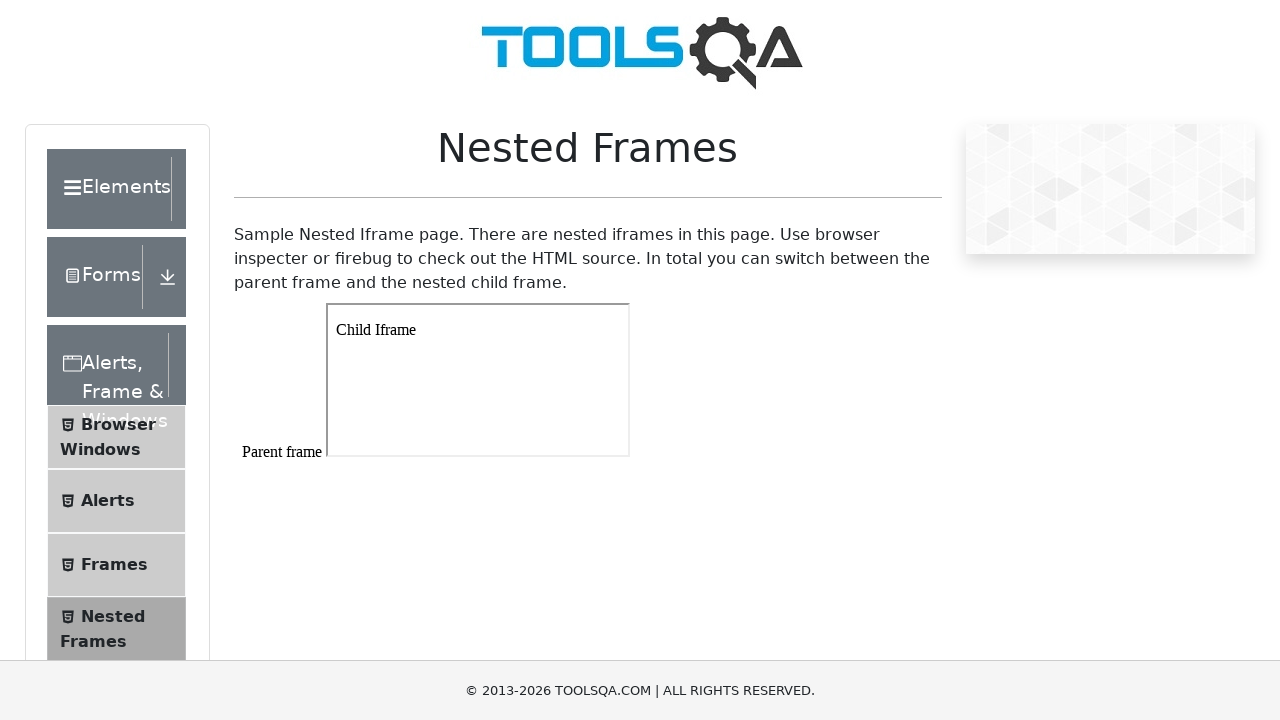

Located child frame within parent frame
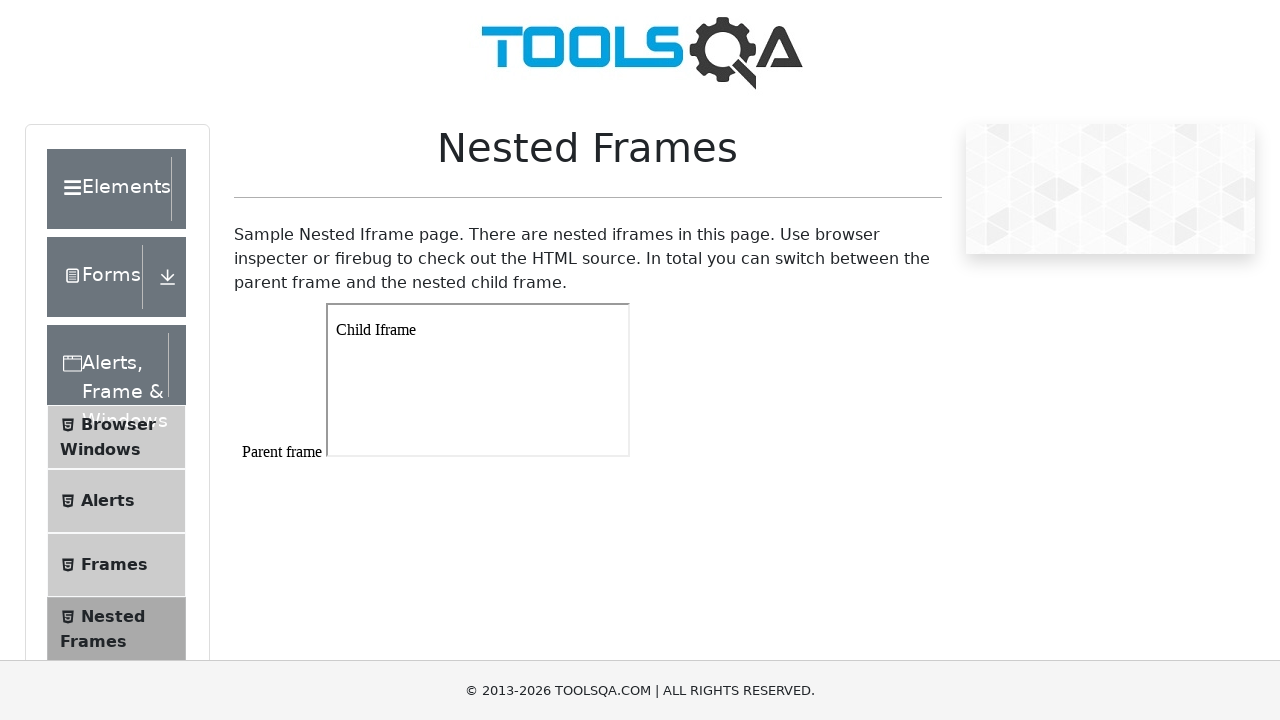

Retrieved text content from child frame paragraph element
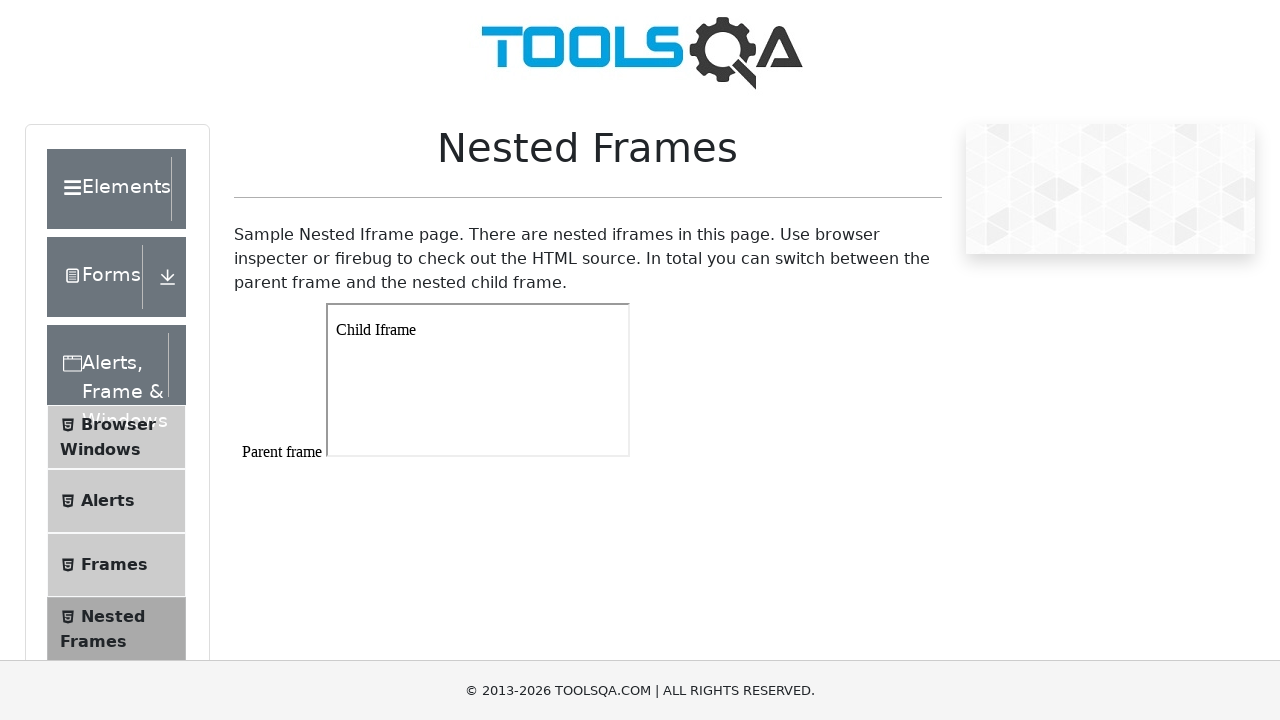

Verified child frame text equals 'Child Iframe'
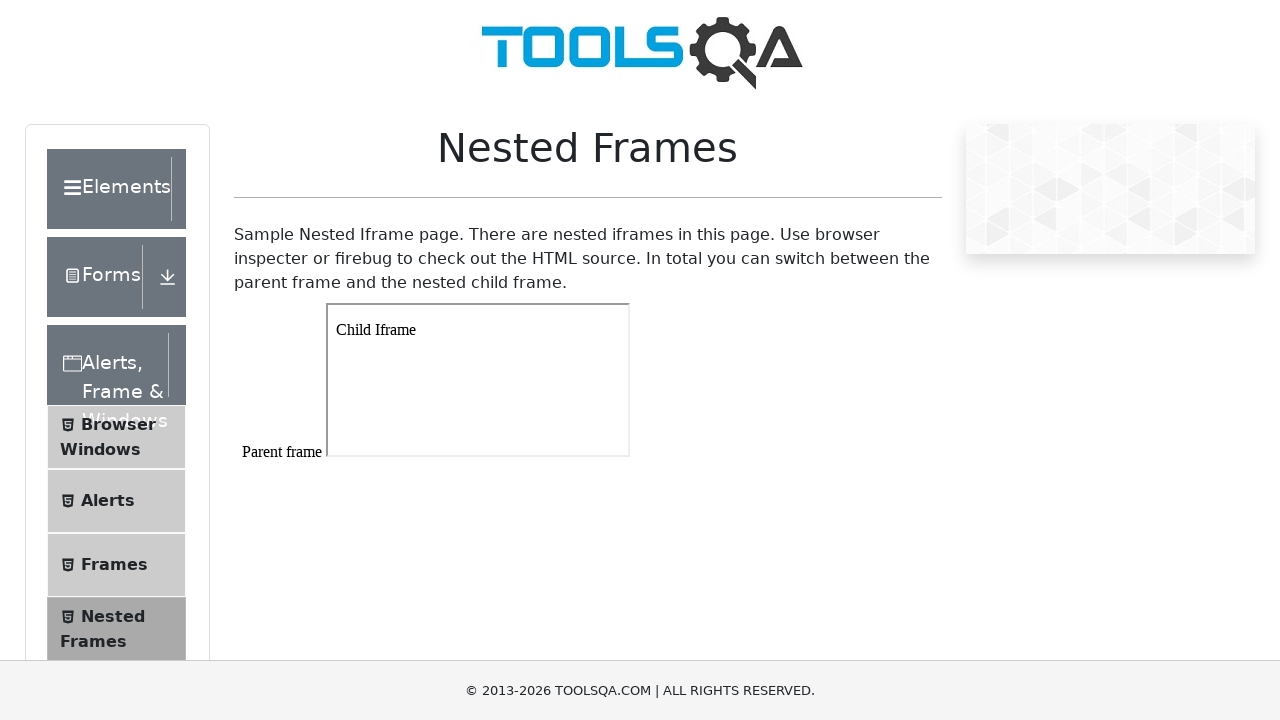

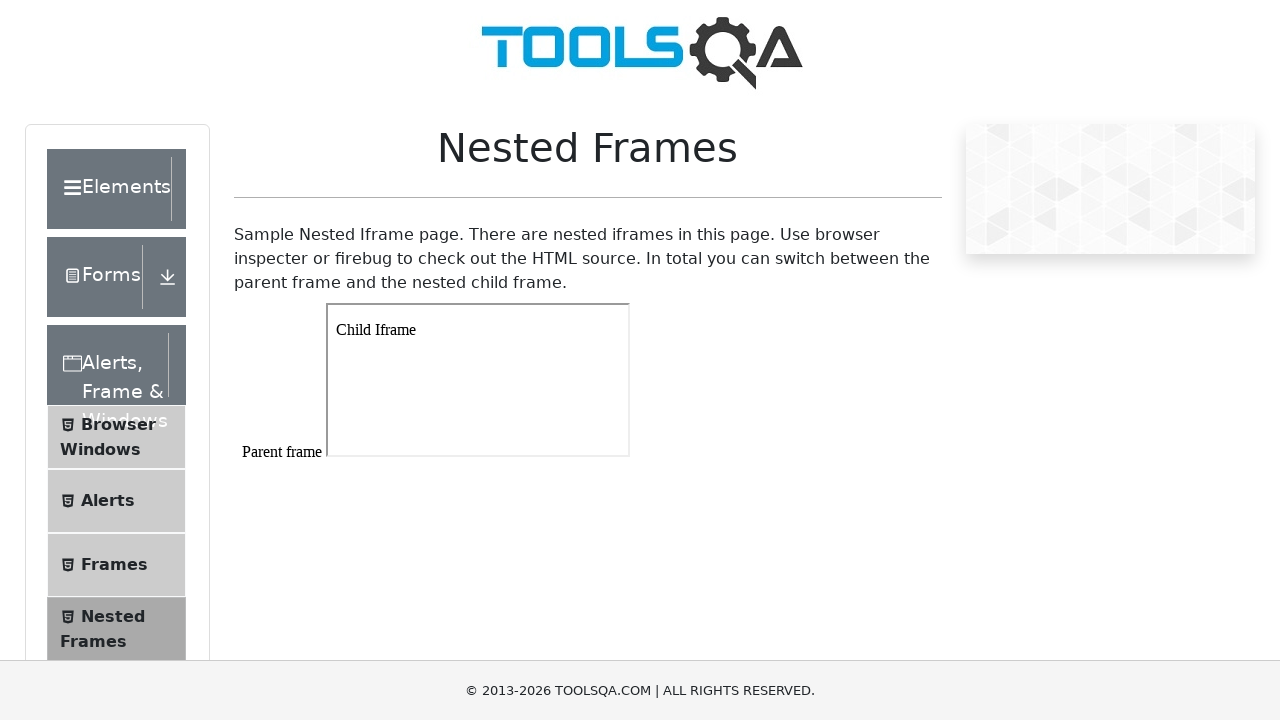